Tests hover functionality by moving the mouse over an avatar element and verifying that the caption/additional user information becomes visible.

Starting URL: http://the-internet.herokuapp.com/hovers

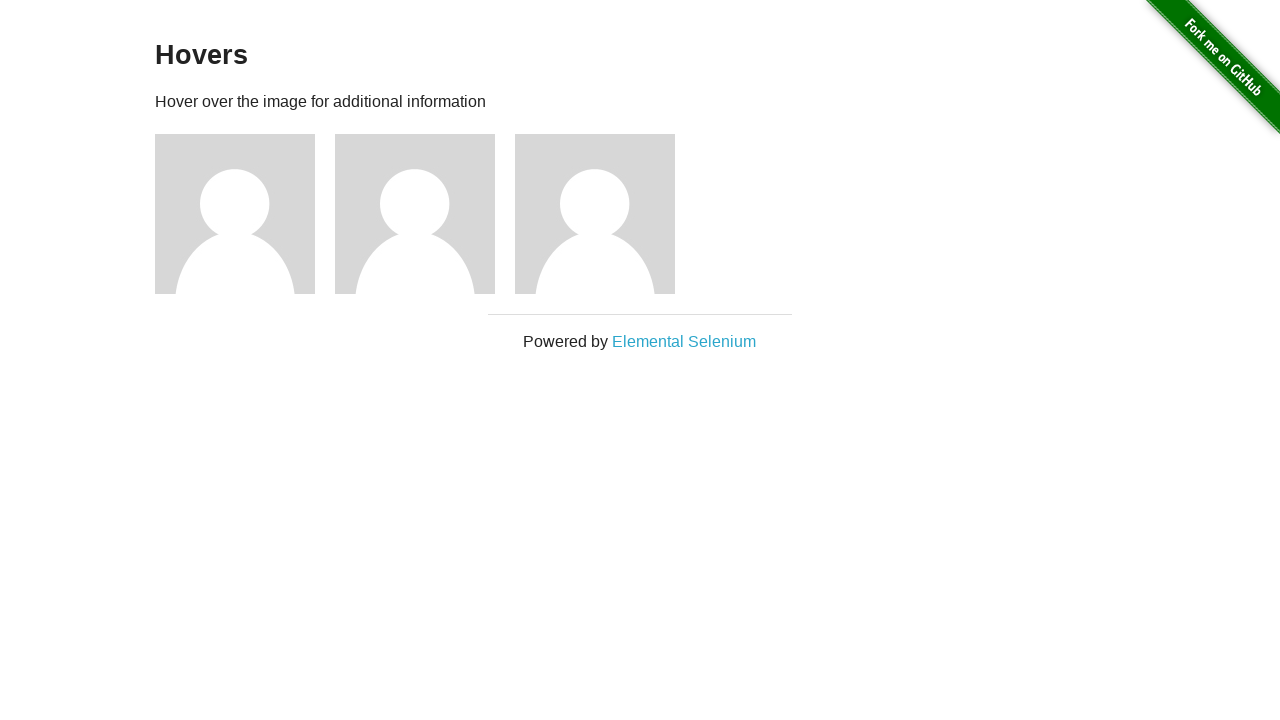

Located the first avatar figure element
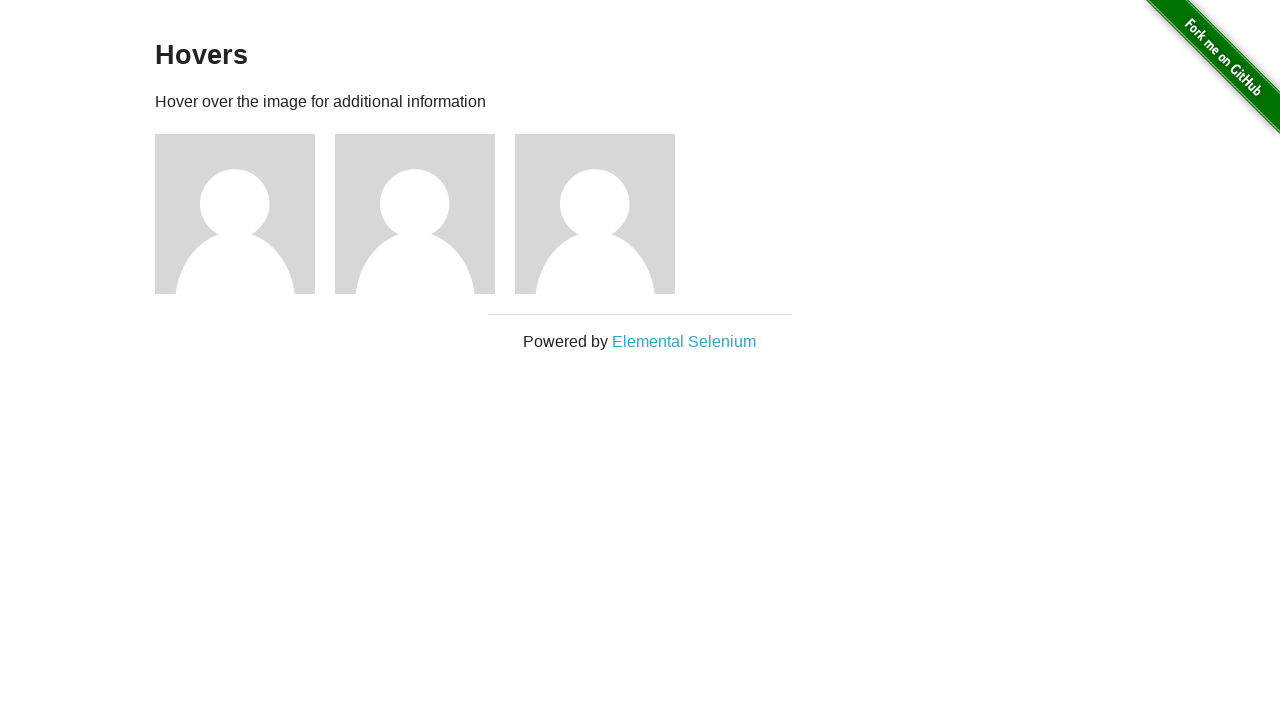

Hovered over the avatar element at (245, 214) on .figure >> nth=0
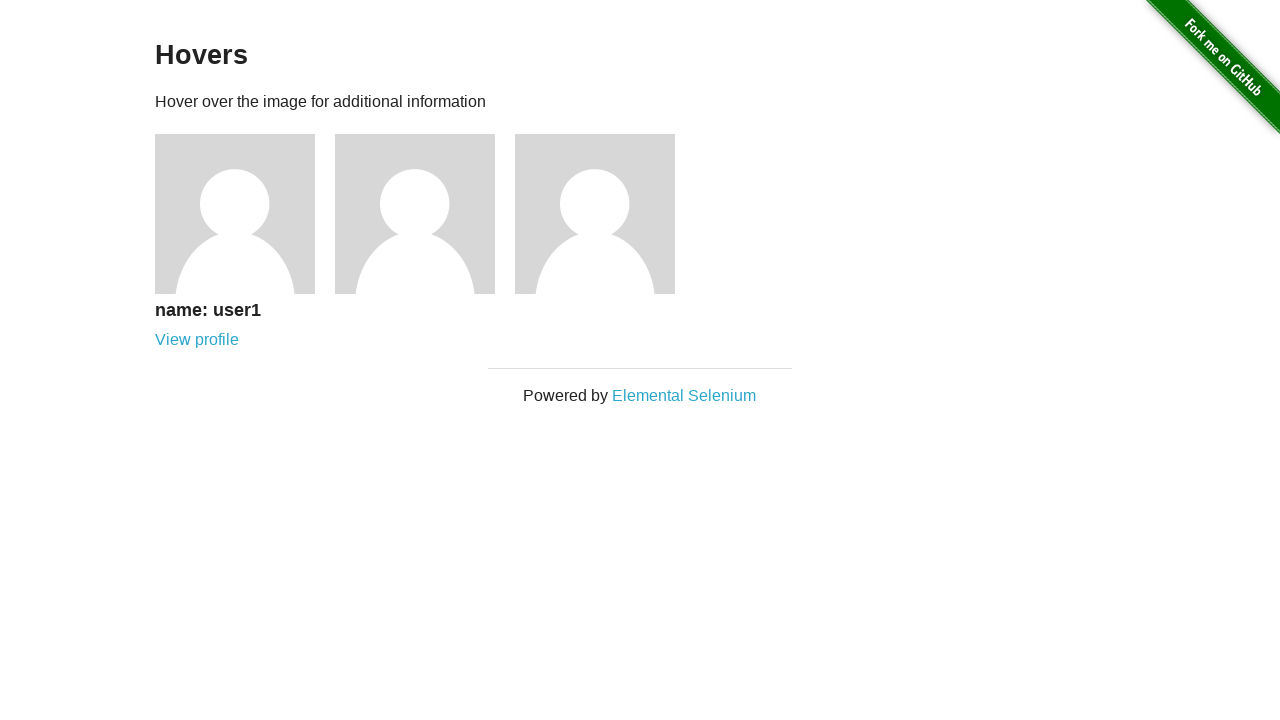

Waited for figcaption to become visible
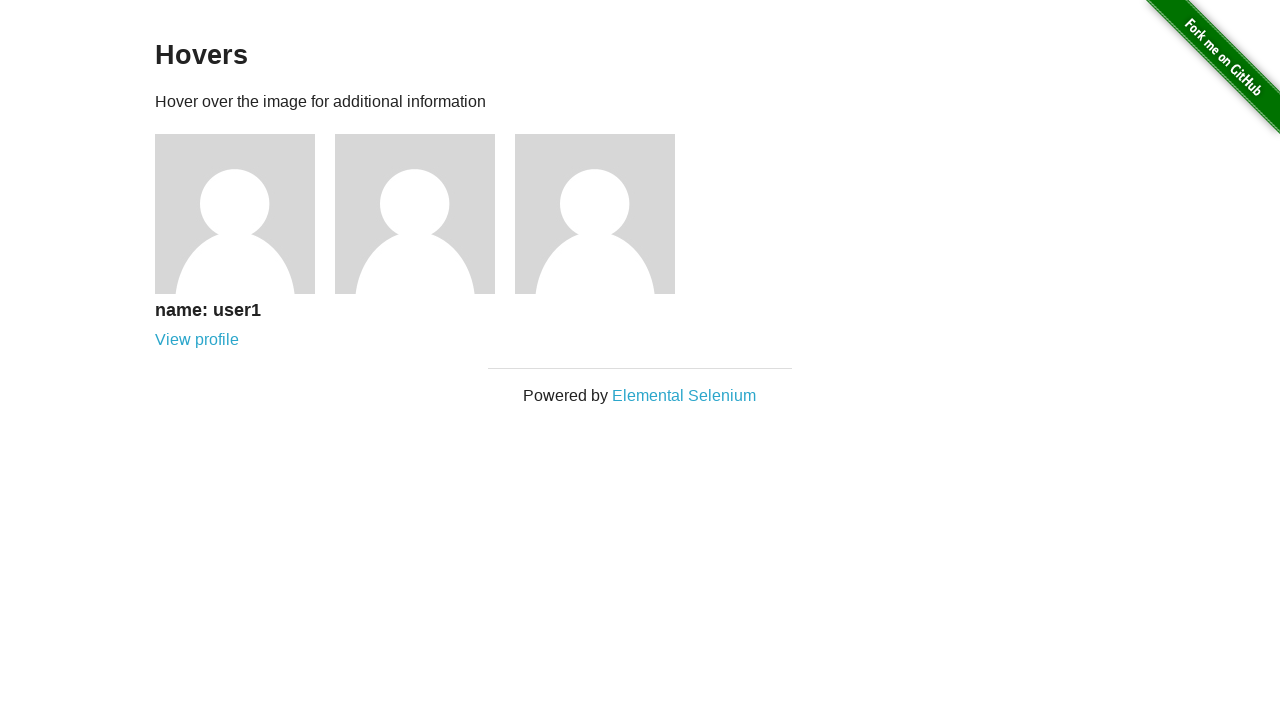

Verified that the figcaption is visible
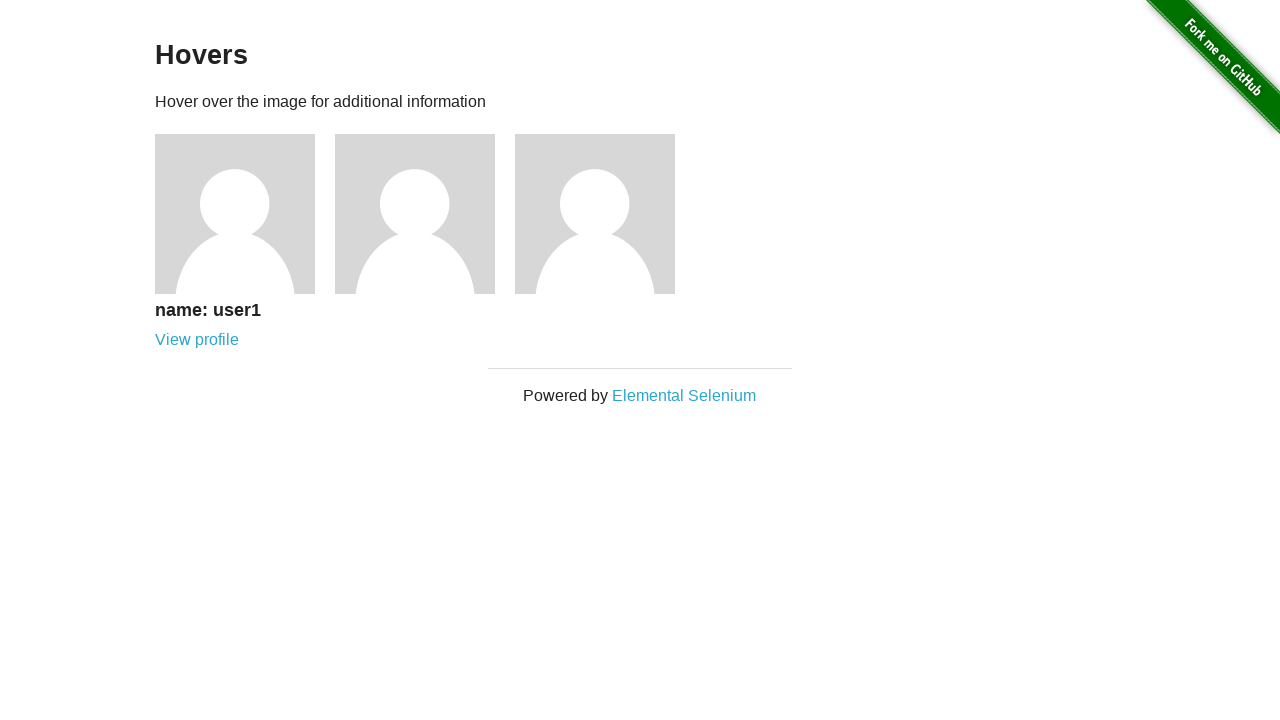

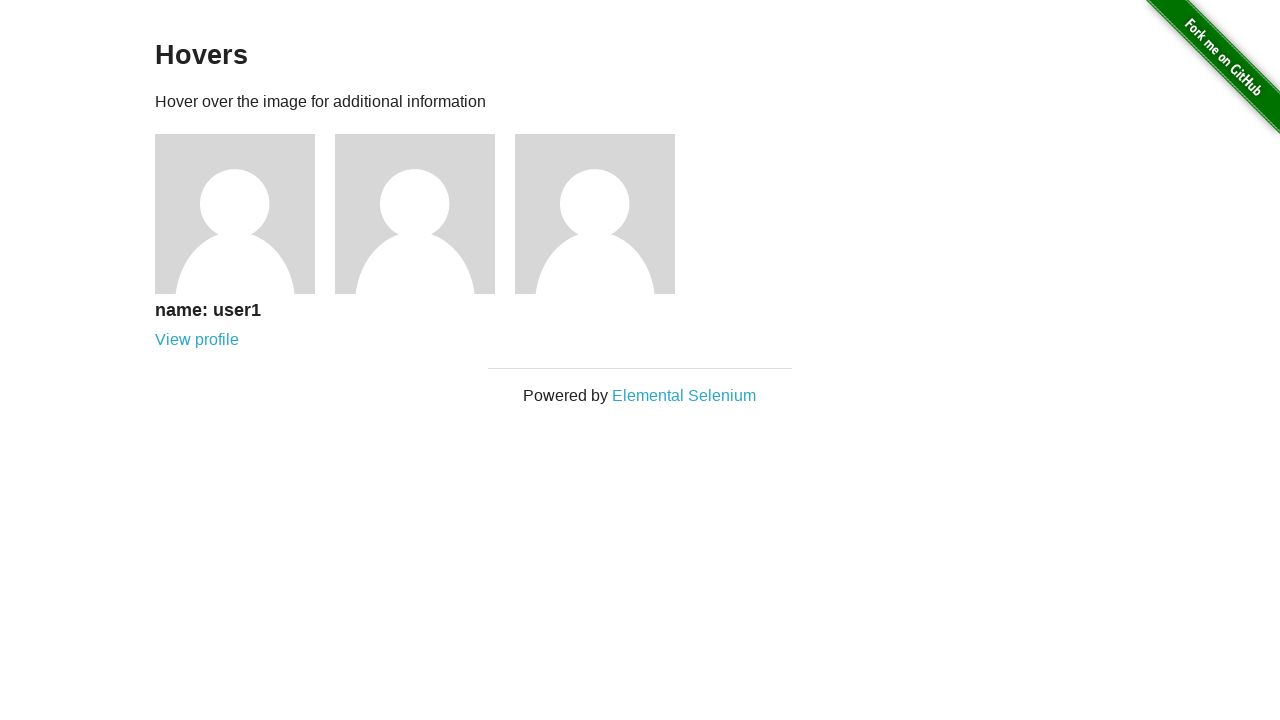